Tests mouse hover interaction by hovering over a menu item and clicking on a submenu option

Starting URL: https://demo.automationtesting.in/Register.html

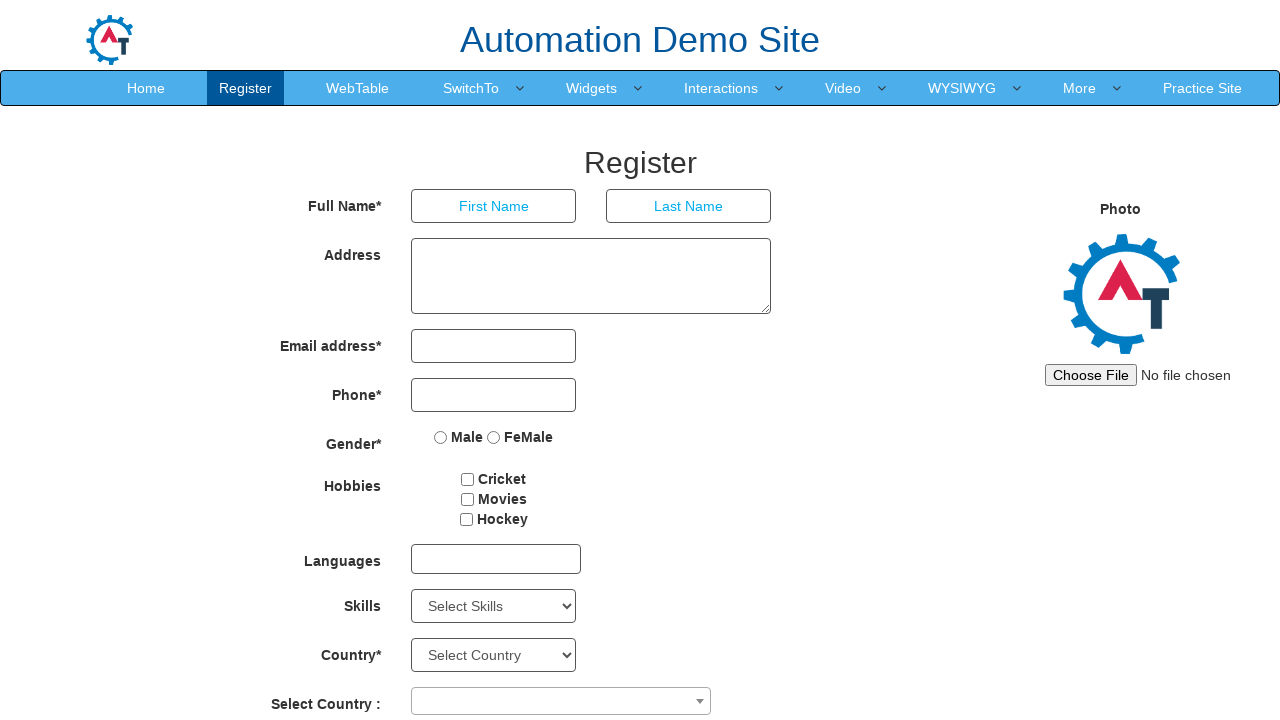

Located SwitchTo menu element on (//p[@class='fc-button-label'])[1]
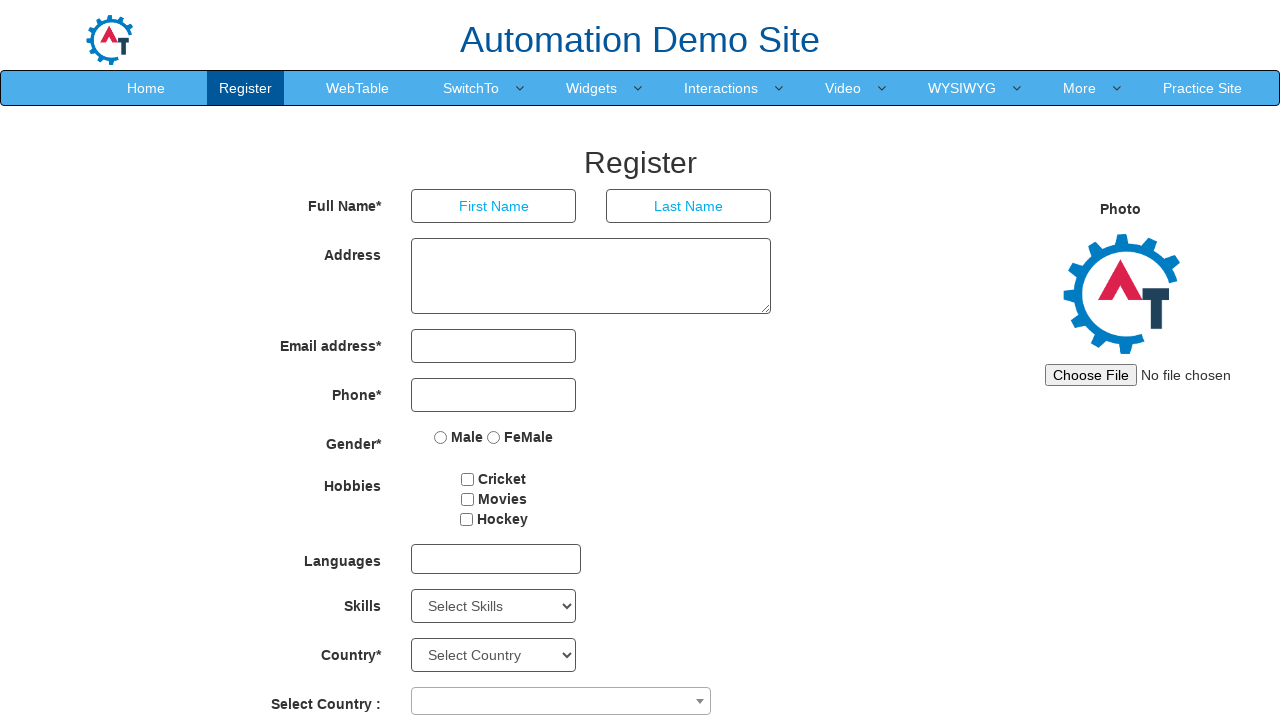

Hovered over SwitchTo menu to reveal dropdown at (471, 88) on xpath=/html/body/header/nav/div/div[2]/ul/li[4]/a
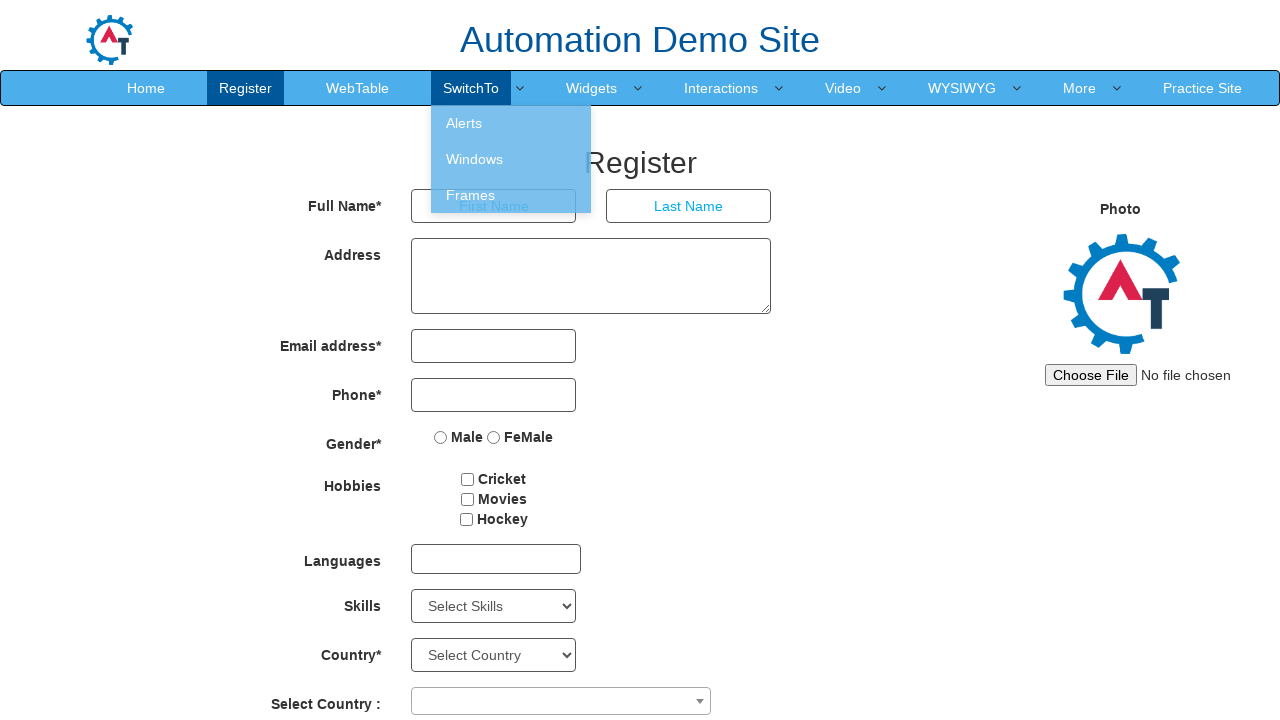

Clicked on Alerts submenu item at (511, 123) on xpath=/html/body/header/nav/div/div[2]/ul/li[4]/ul/li[1]/a
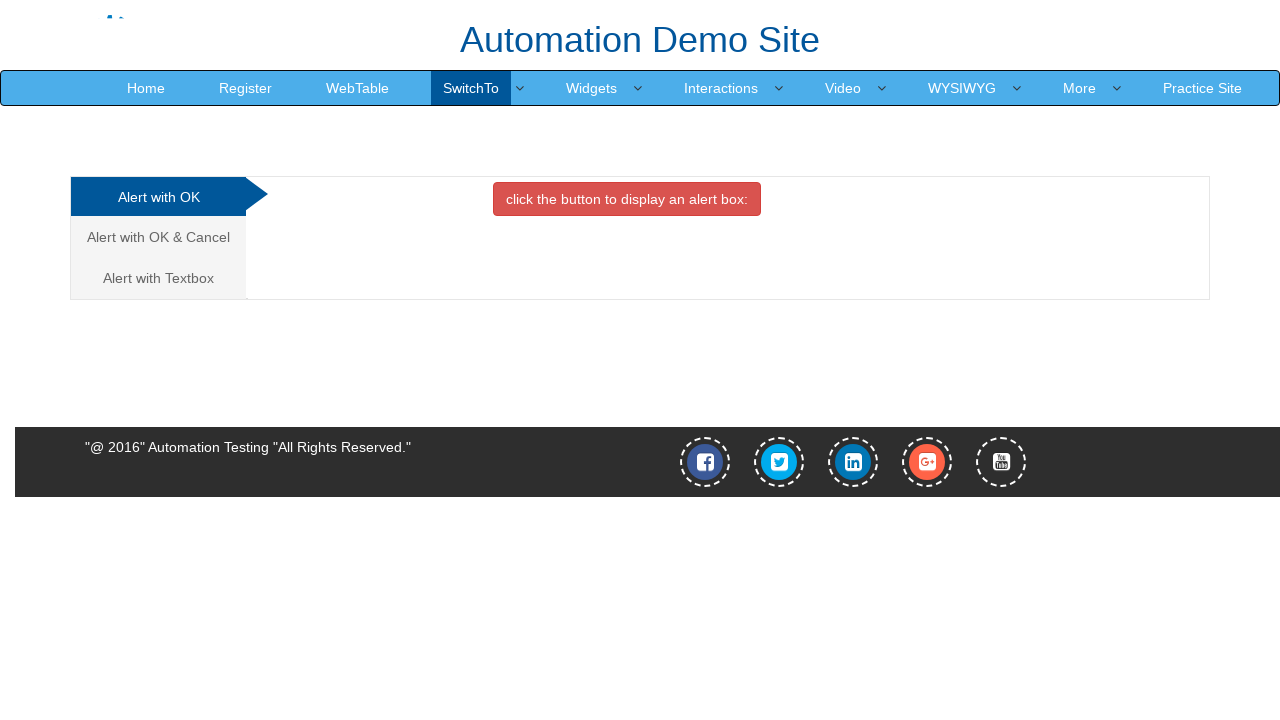

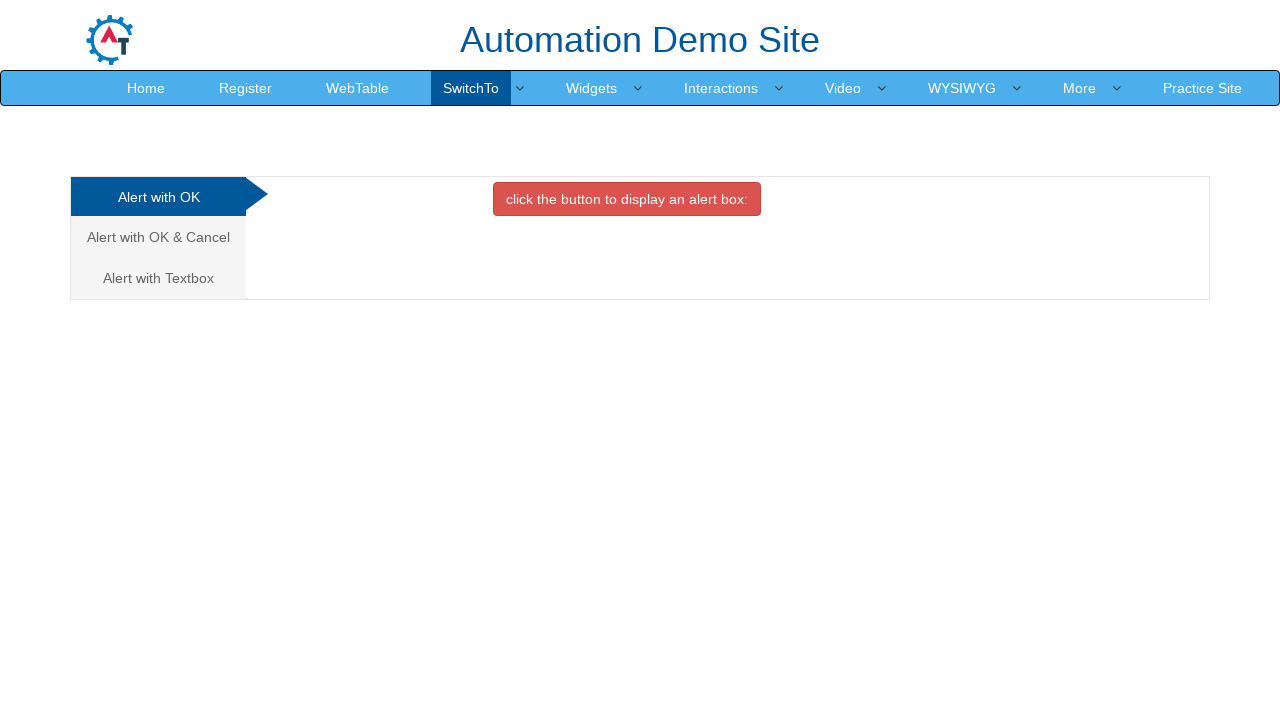